Tests element highlighting functionality by navigating to a page with a large table and visually highlighting a specific element by applying a red dashed border style using JavaScript.

Starting URL: http://the-internet.herokuapp.com/large

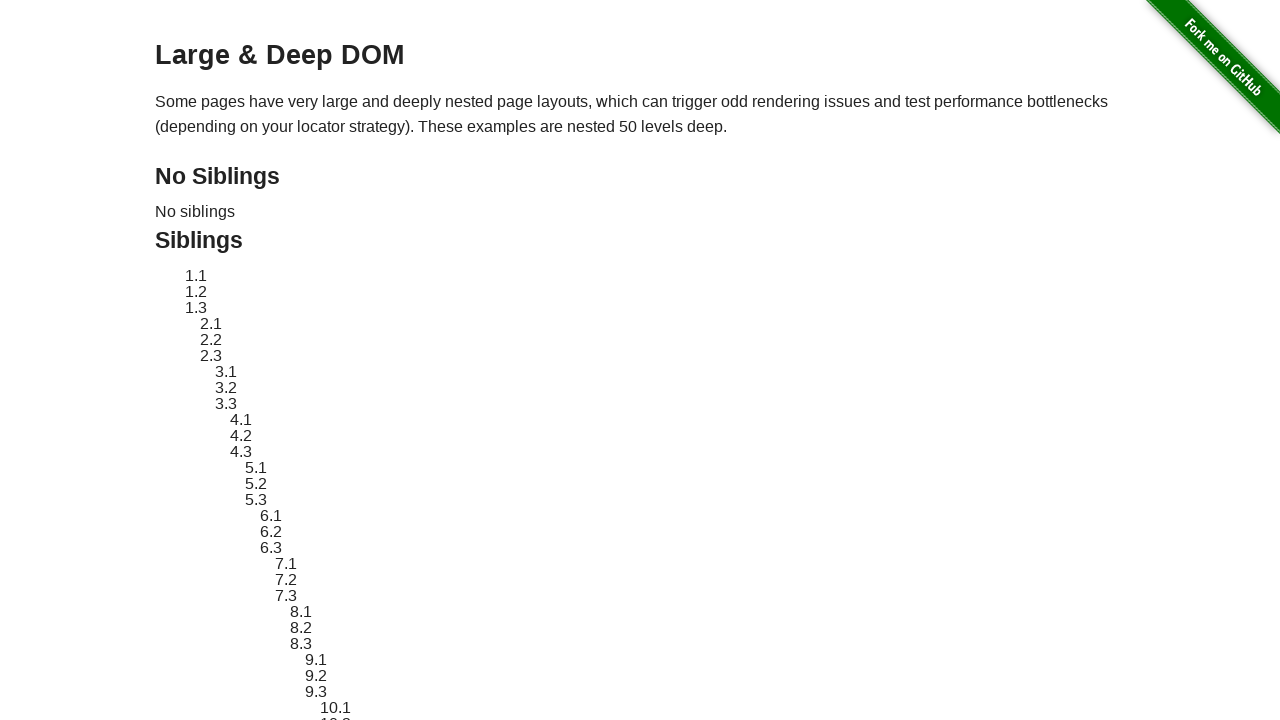

Navigated to large table page
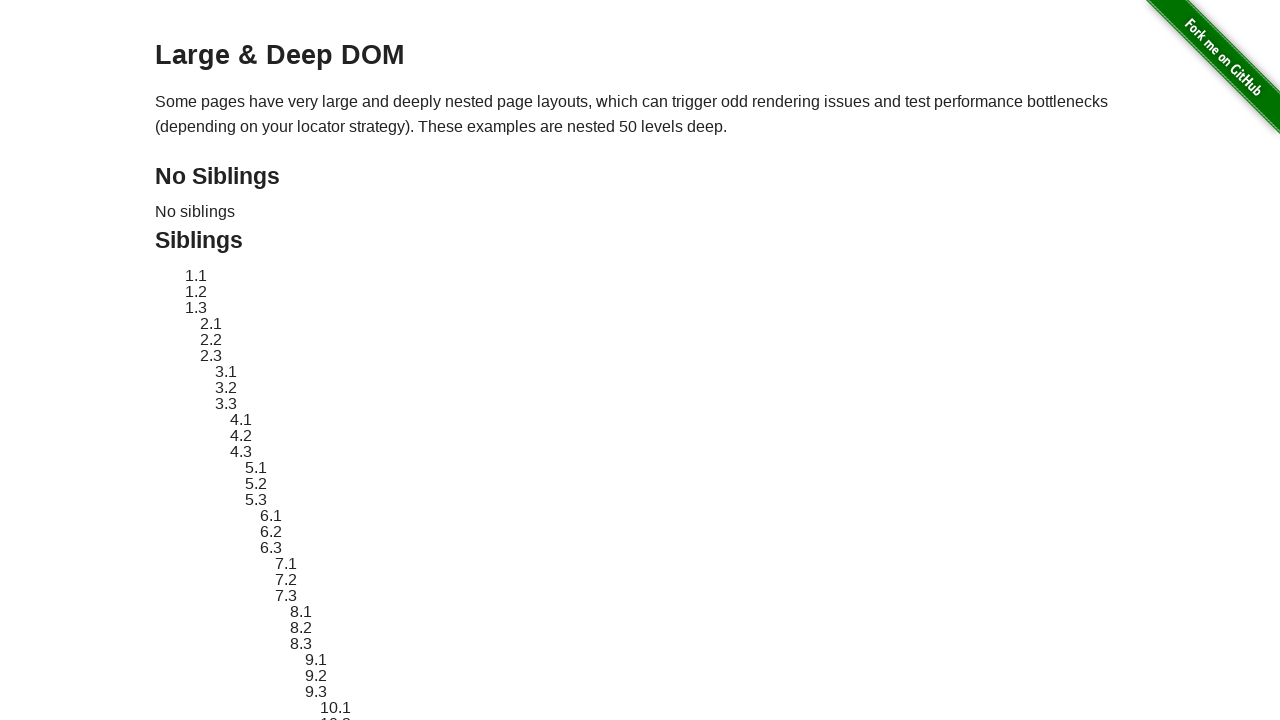

Target element #sibling-2.3 appeared on page
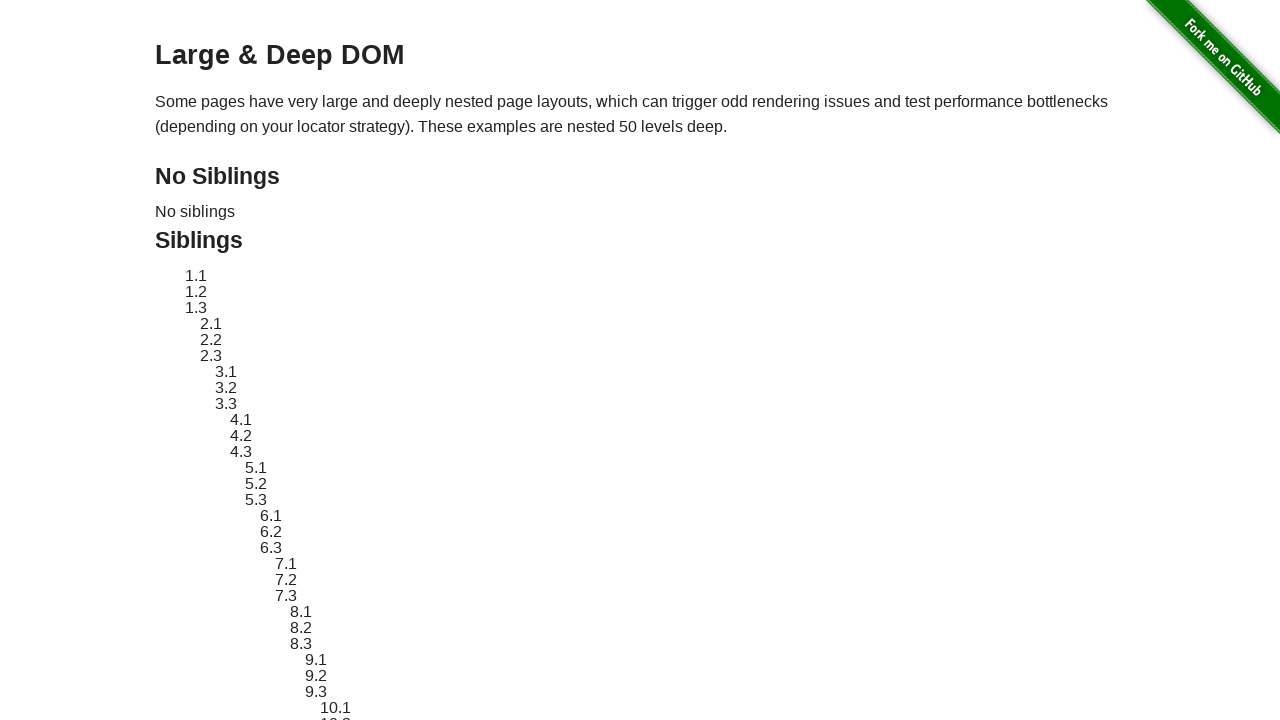

Retrieved target element and stored original style
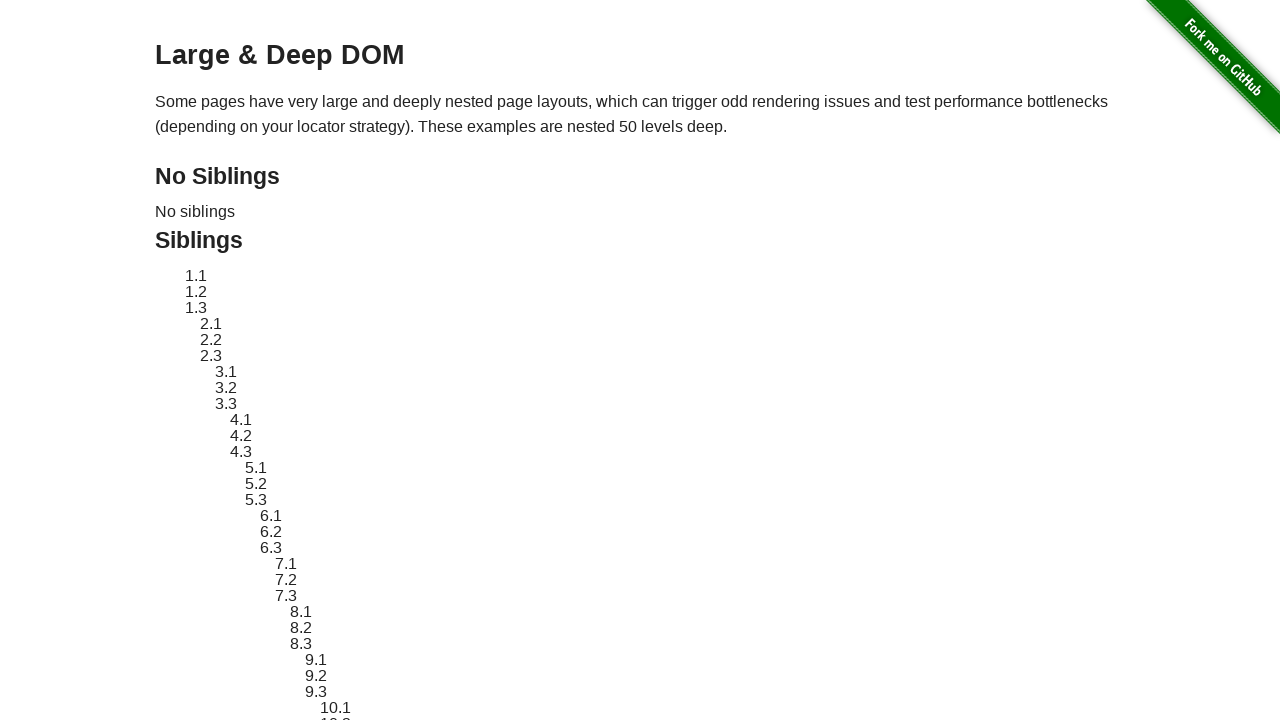

Applied red dashed border highlight style to element
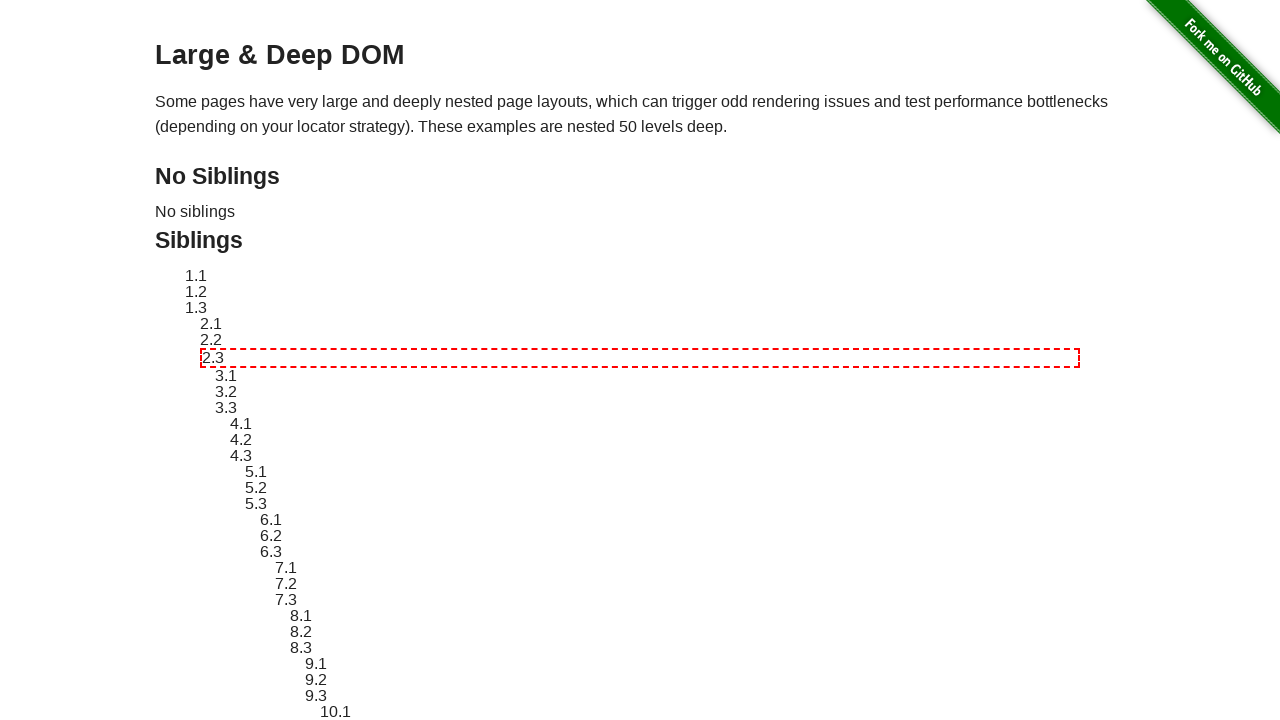

Waited 3 seconds to observe highlight effect
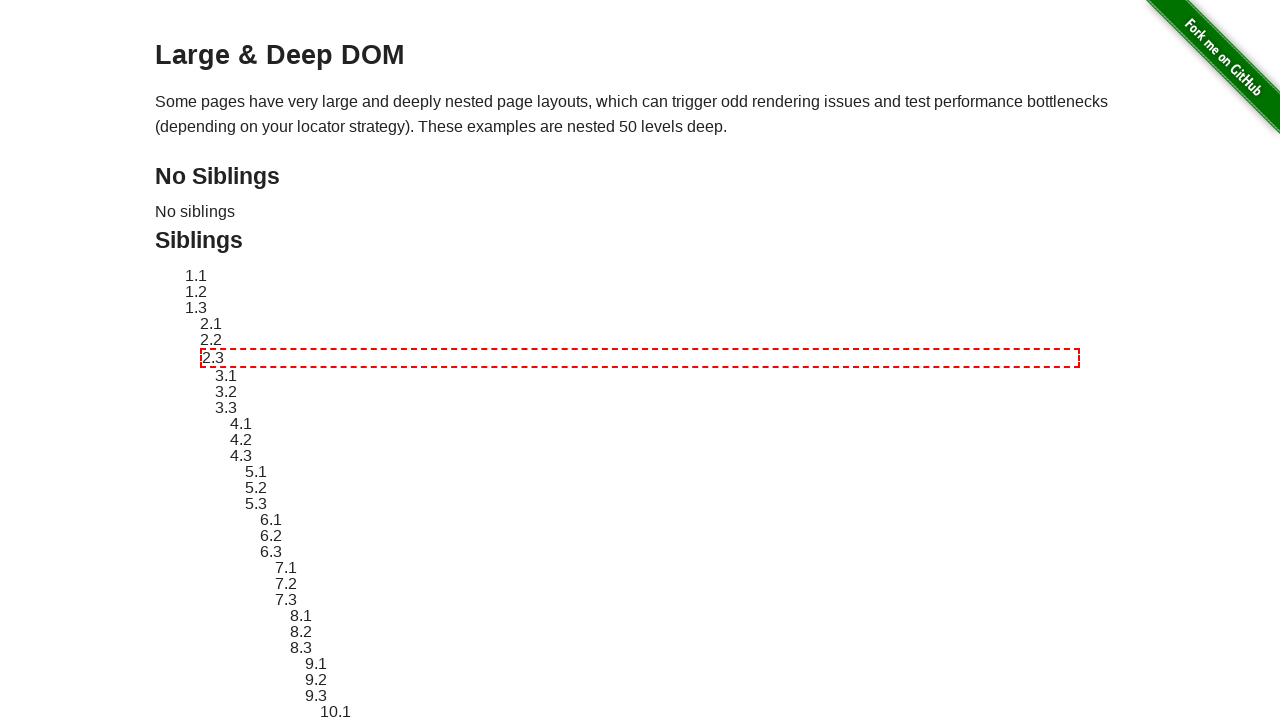

Reverted element style to original
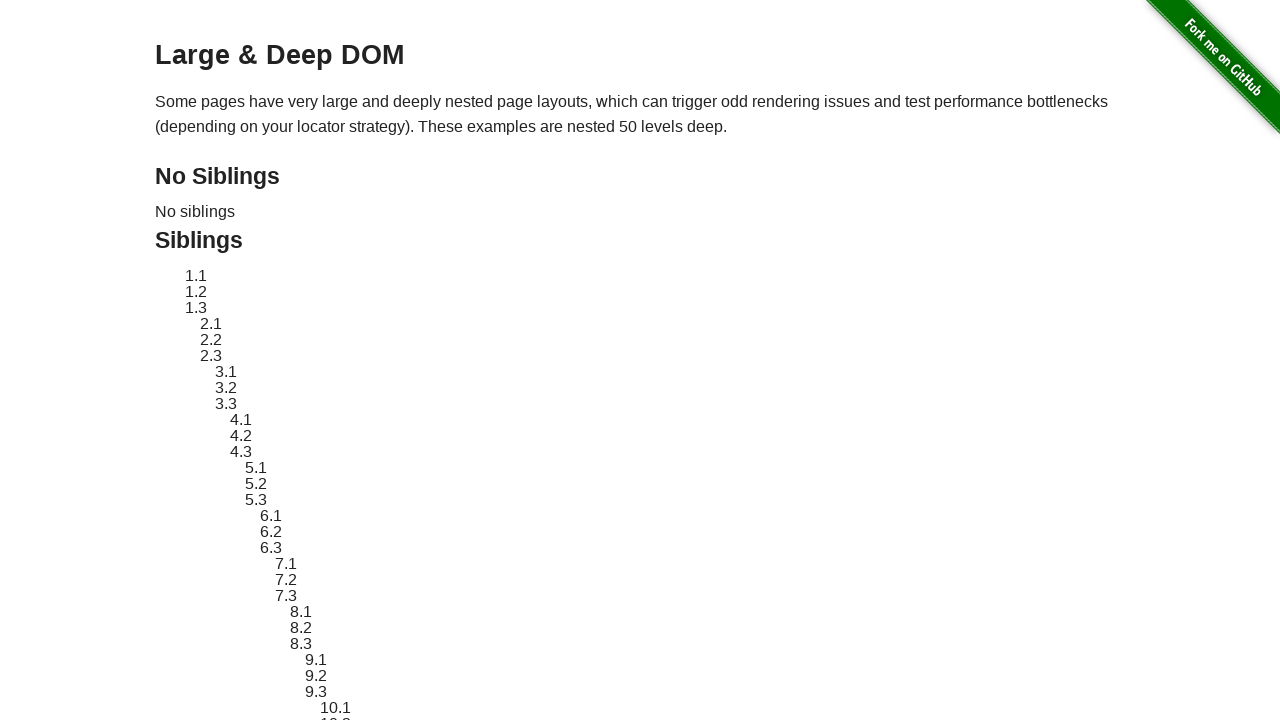

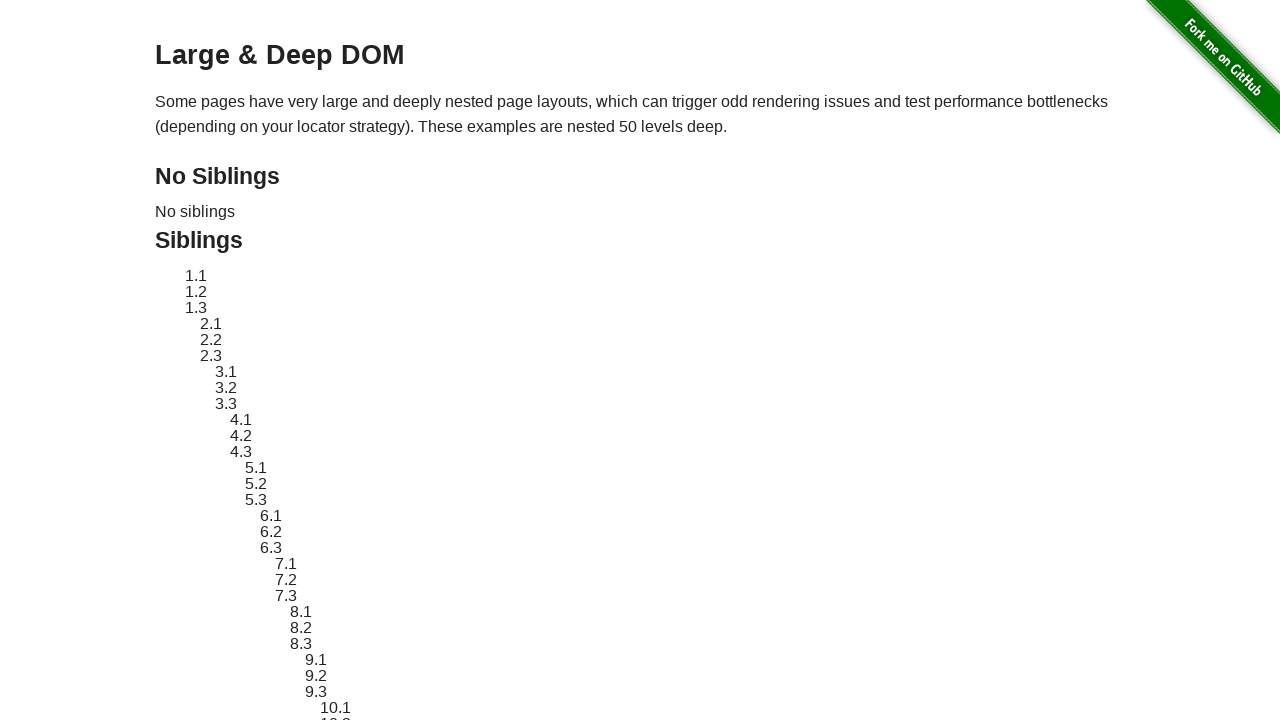